Verifies the page title of OrangeHRM trial signup page

Starting URL: https://www.orangehrm.com/en/orangehrm-30-day-trial

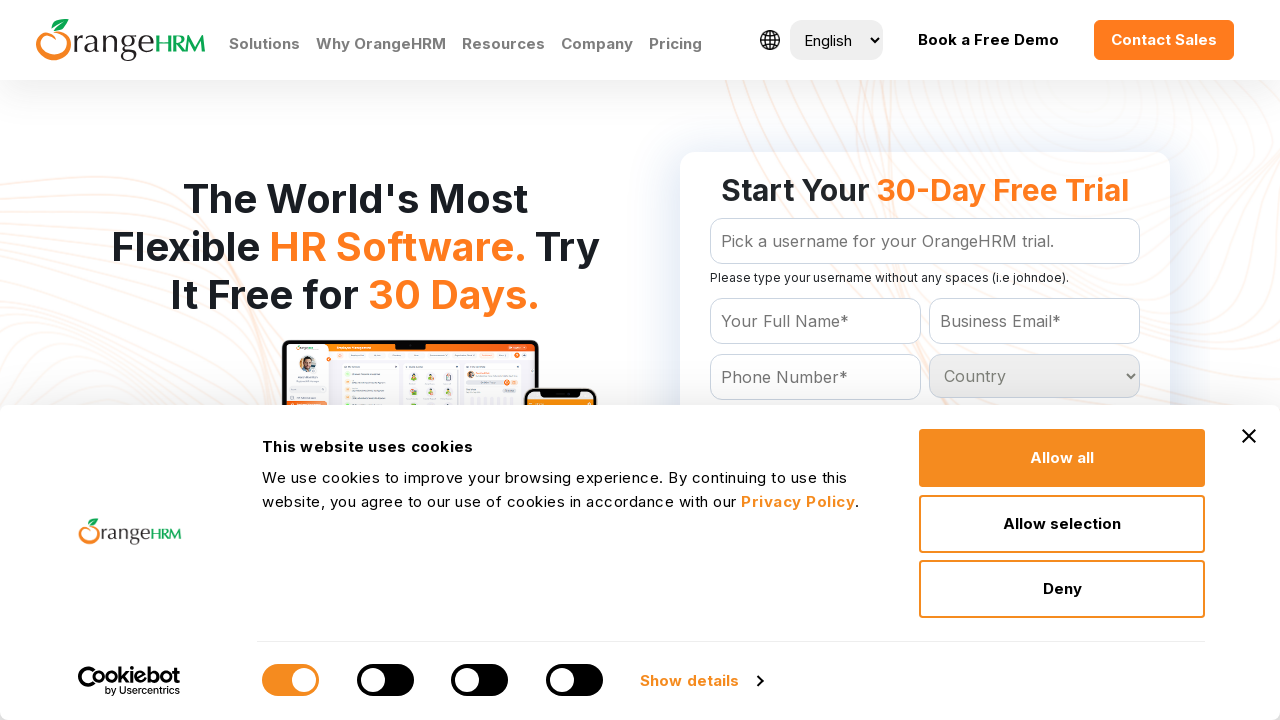

Retrieved page title from OrangeHRM trial signup page
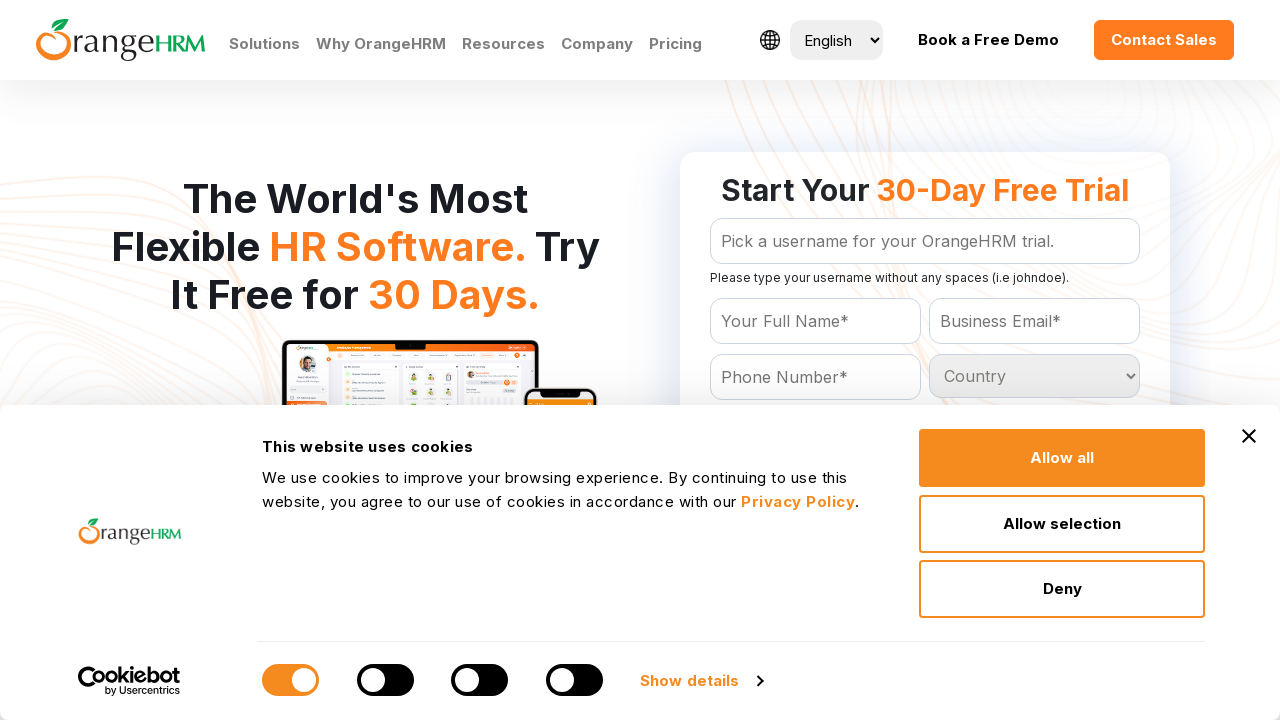

Printed page title to console
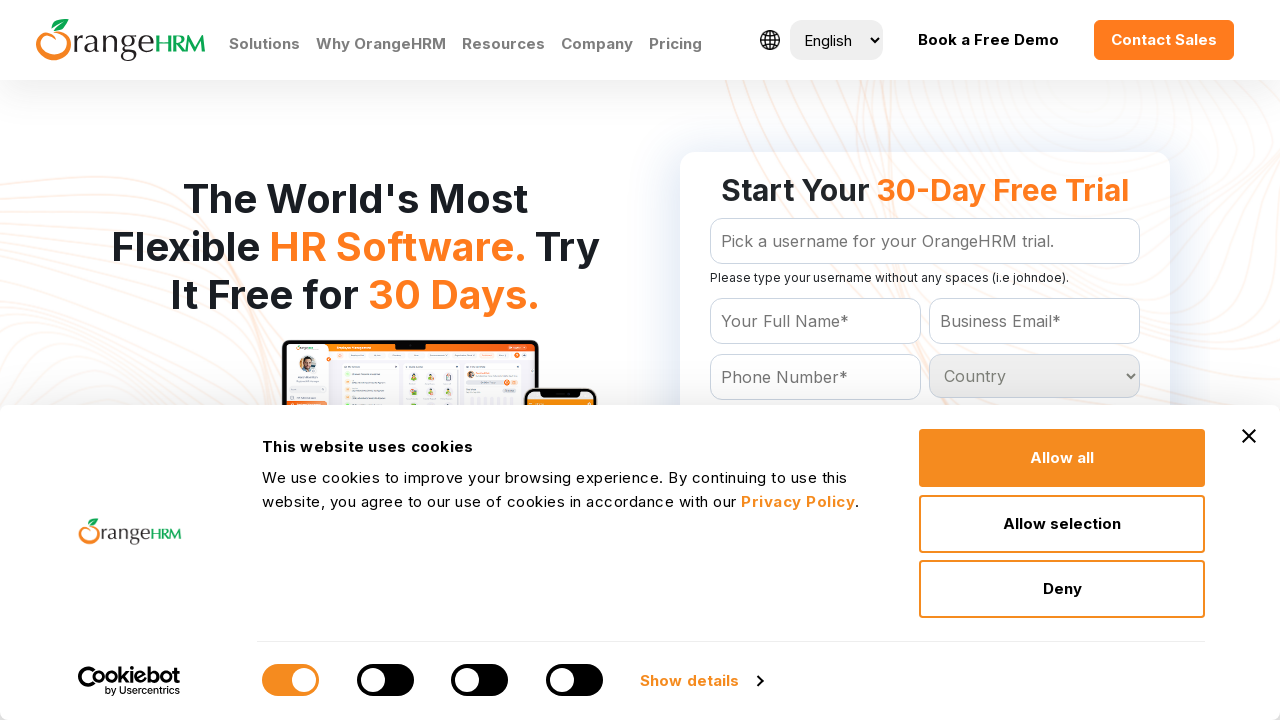

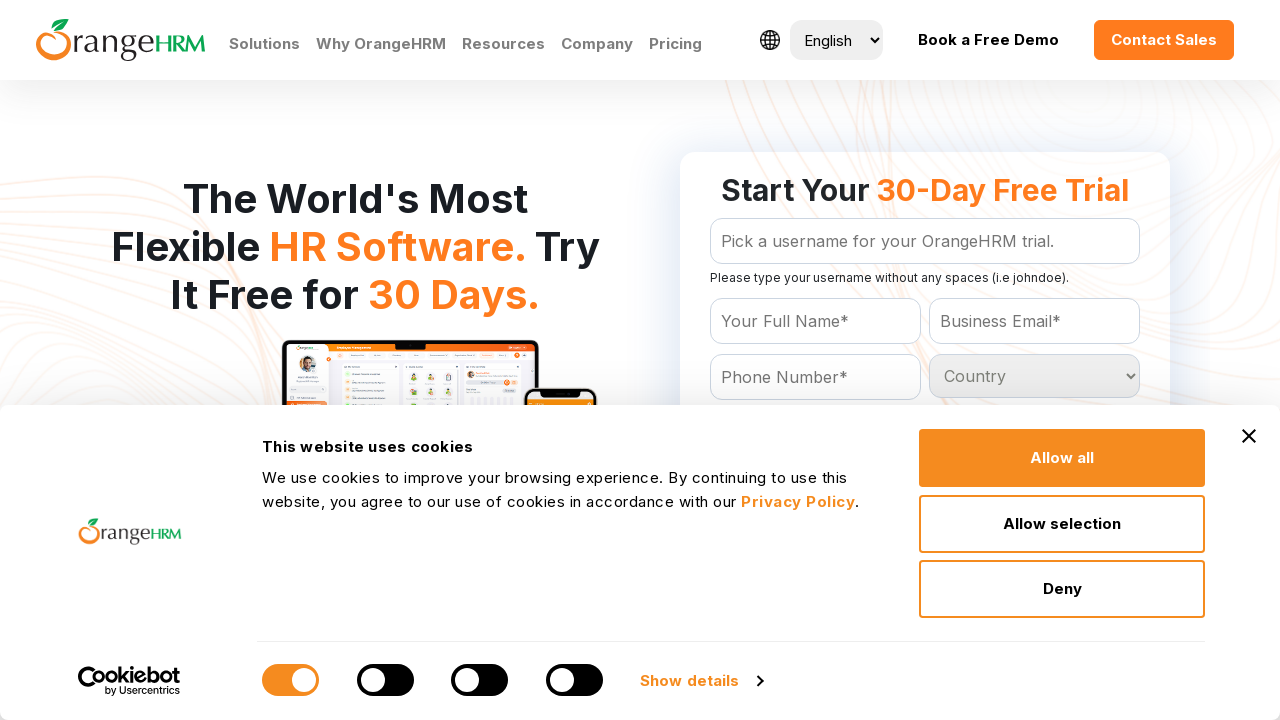